Tests user registration flow by filling in email, first name, last name, and password fields on the sign-up form, then verifying the account details page is displayed after successful registration.

Starting URL: https://shopdemo-alex-hot.koyeb.app/register

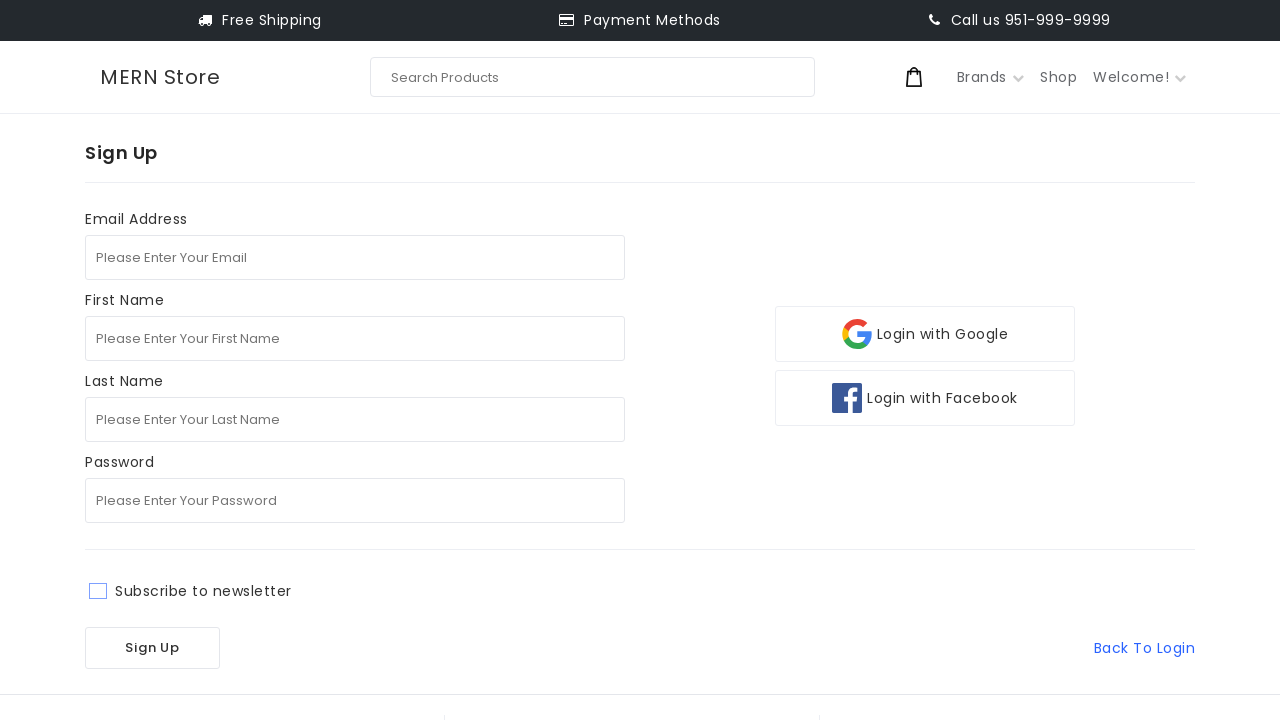

Filled email field with 'TestUser+1772398670@email.com' on internal:role=main >> internal:attr=[placeholder="Please Enter Your Email"i]
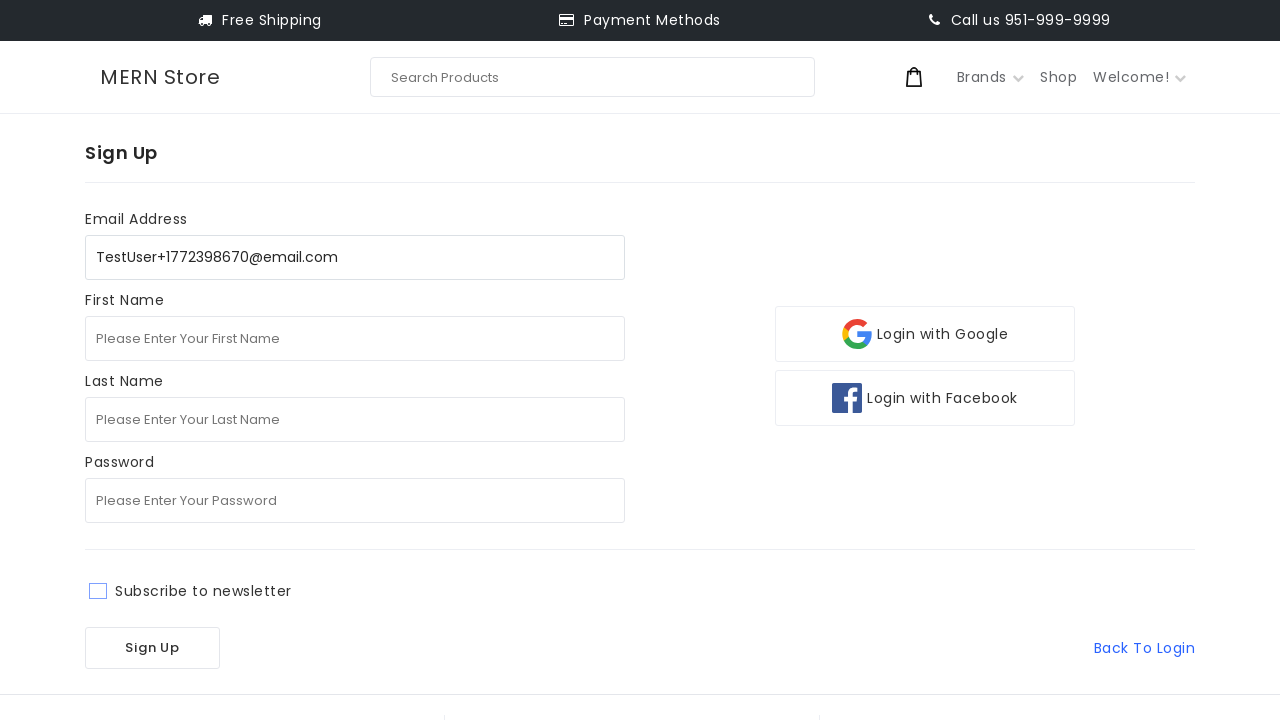

Filled first name field with 'Serhii' on internal:attr=[placeholder="Please Enter Your First Name"i]
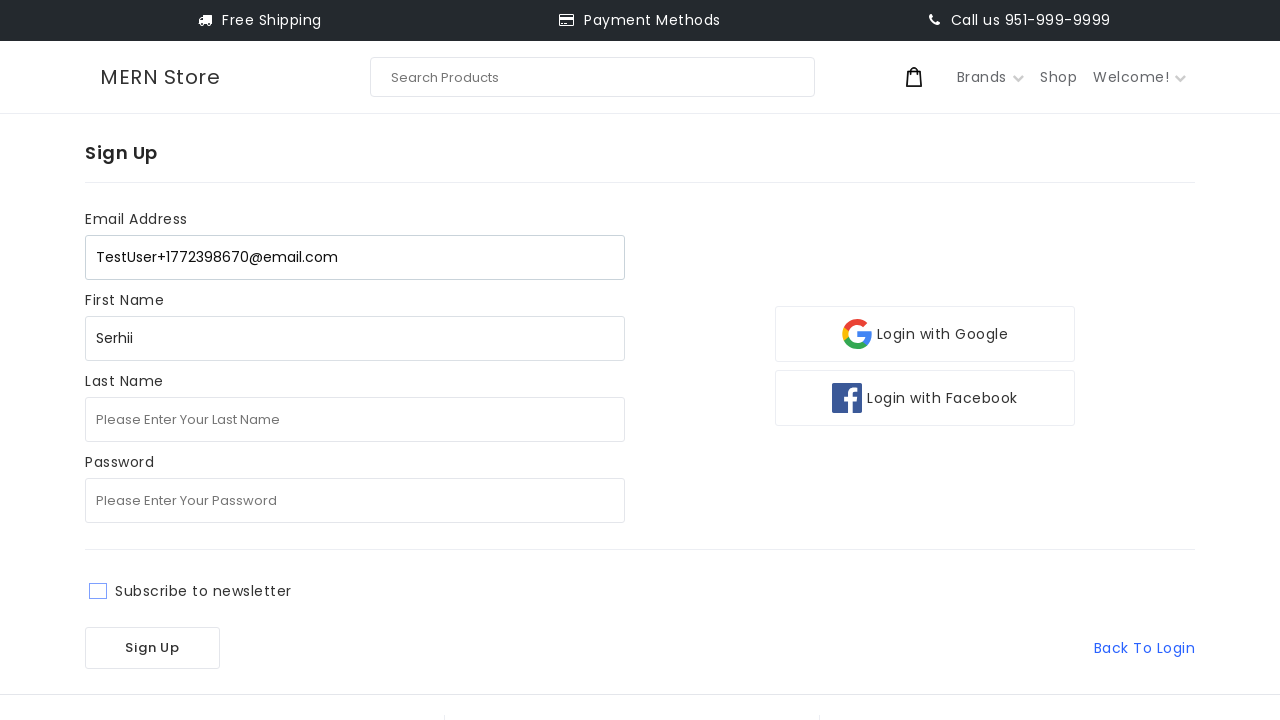

Filled last name field with 'TestUser' on internal:attr=[placeholder="Please Enter Your Last Name"i]
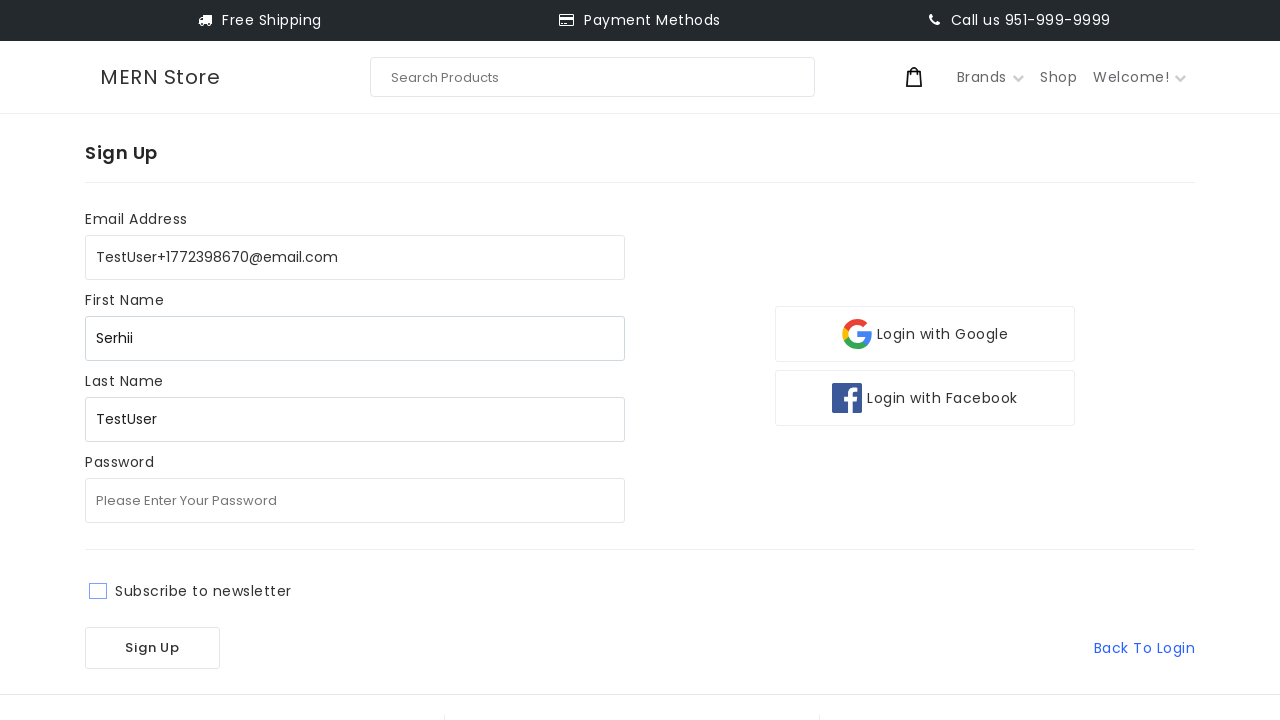

Filled password field with 'SecurePass123!' on internal:attr=[placeholder="Please Enter Your Password"i]
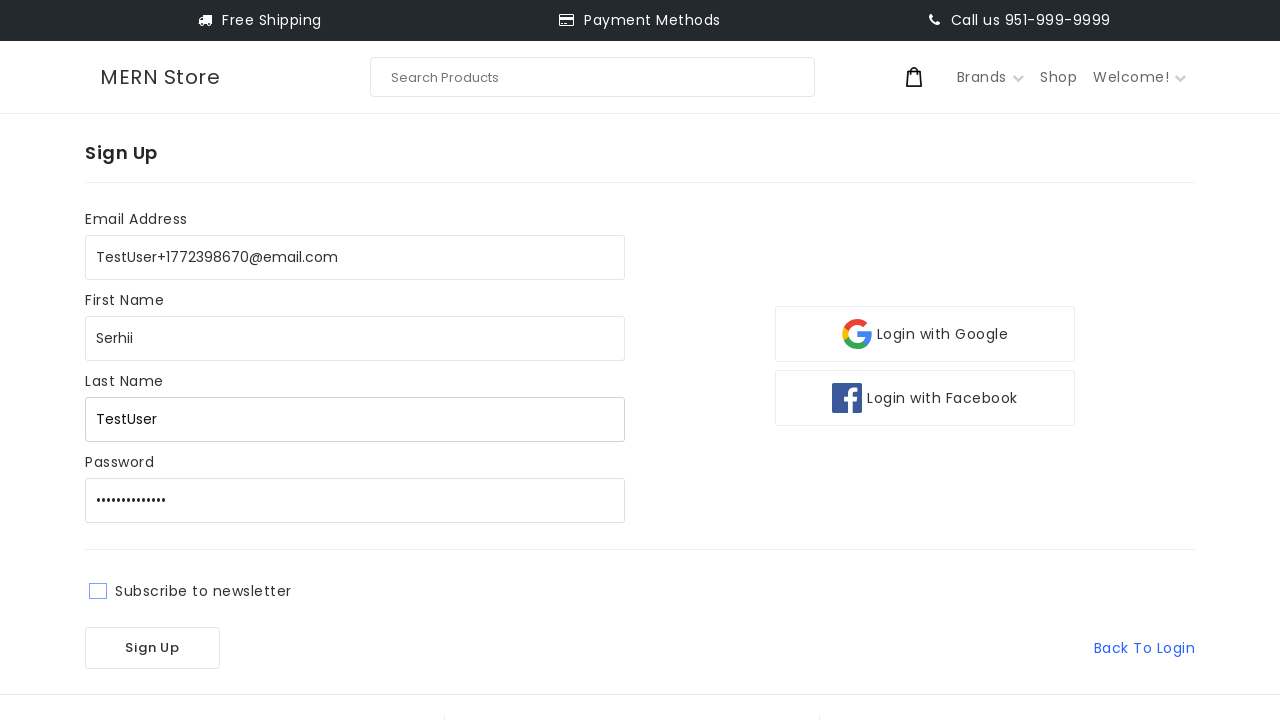

Clicked Sign Up button to submit registration form at (152, 648) on internal:role=button[name="Sign Up"i]
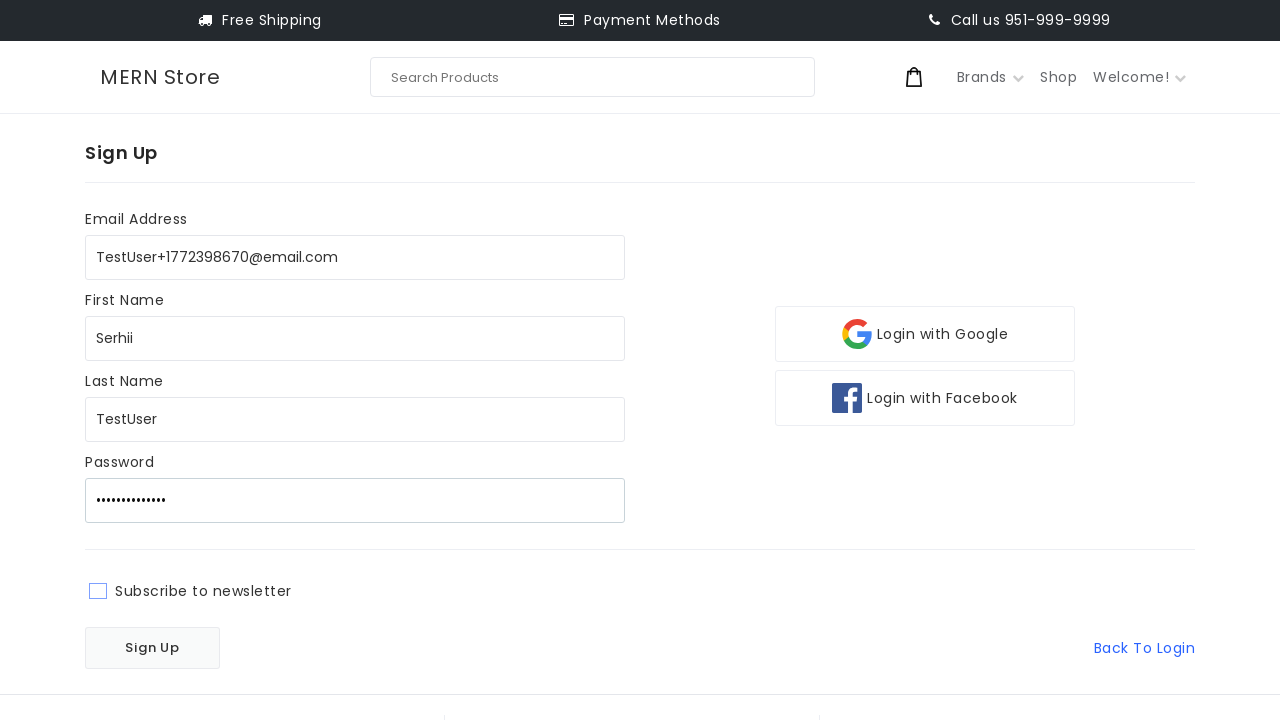

Account Details page loaded, confirming successful registration
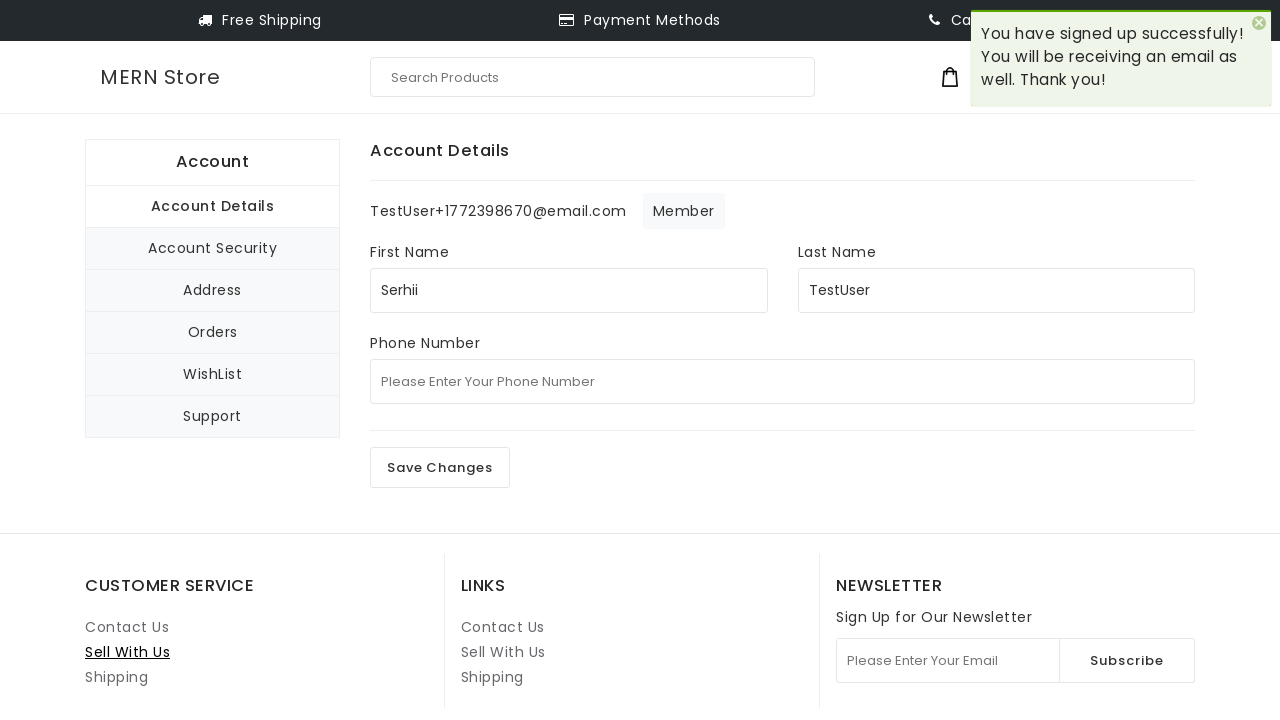

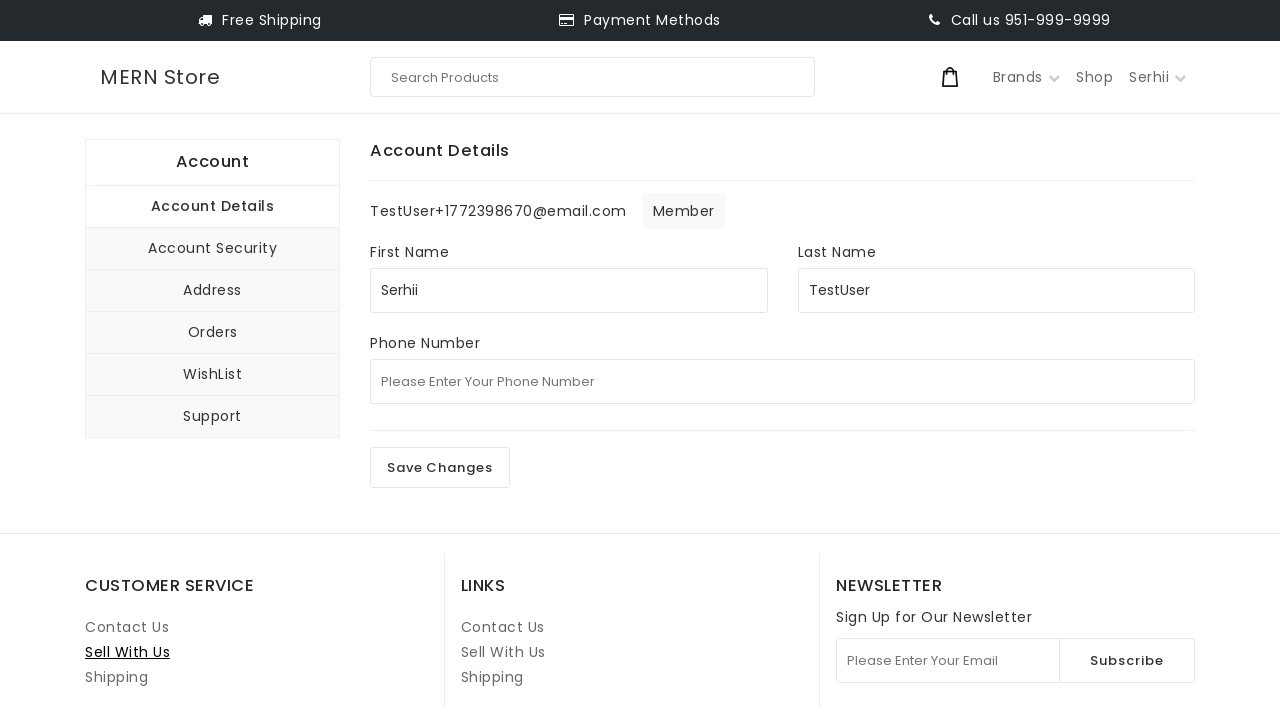